Tests a math quiz page by reading two numbers, calculating their sum, selecting the result from a dropdown, and submitting the form

Starting URL: https://suninjuly.github.io/selects1.html

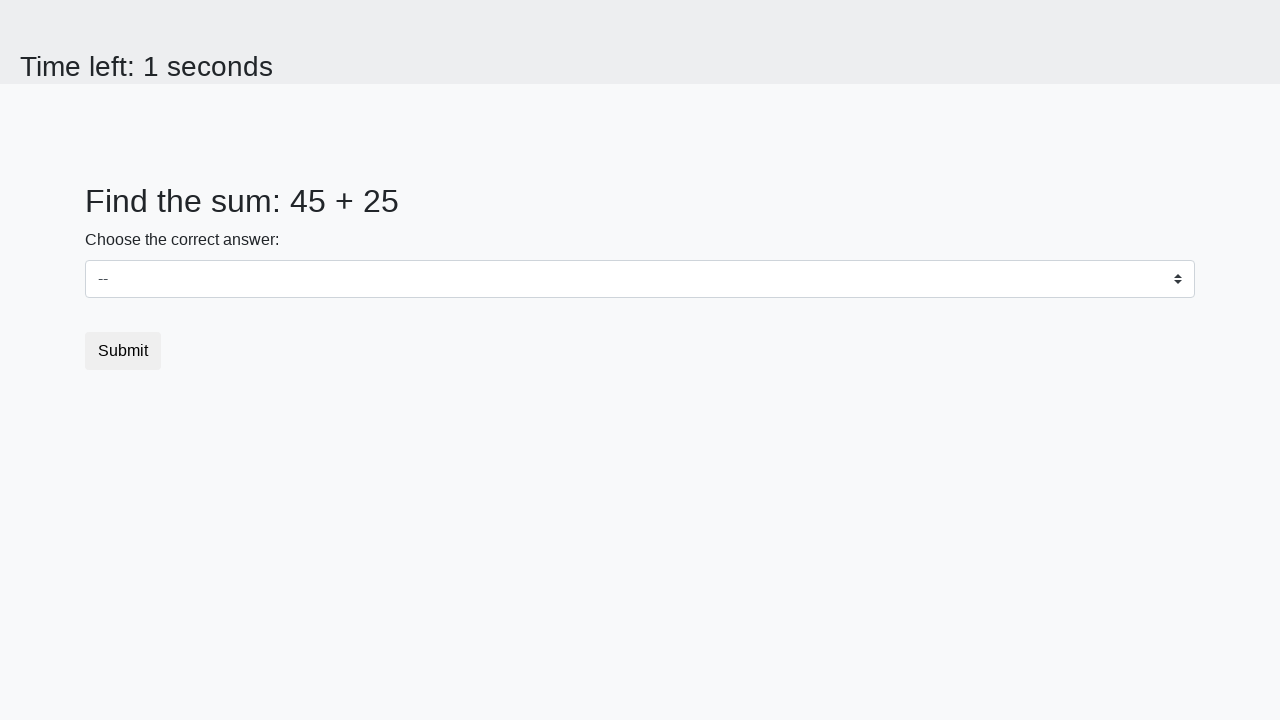

Read first number from #num1 element
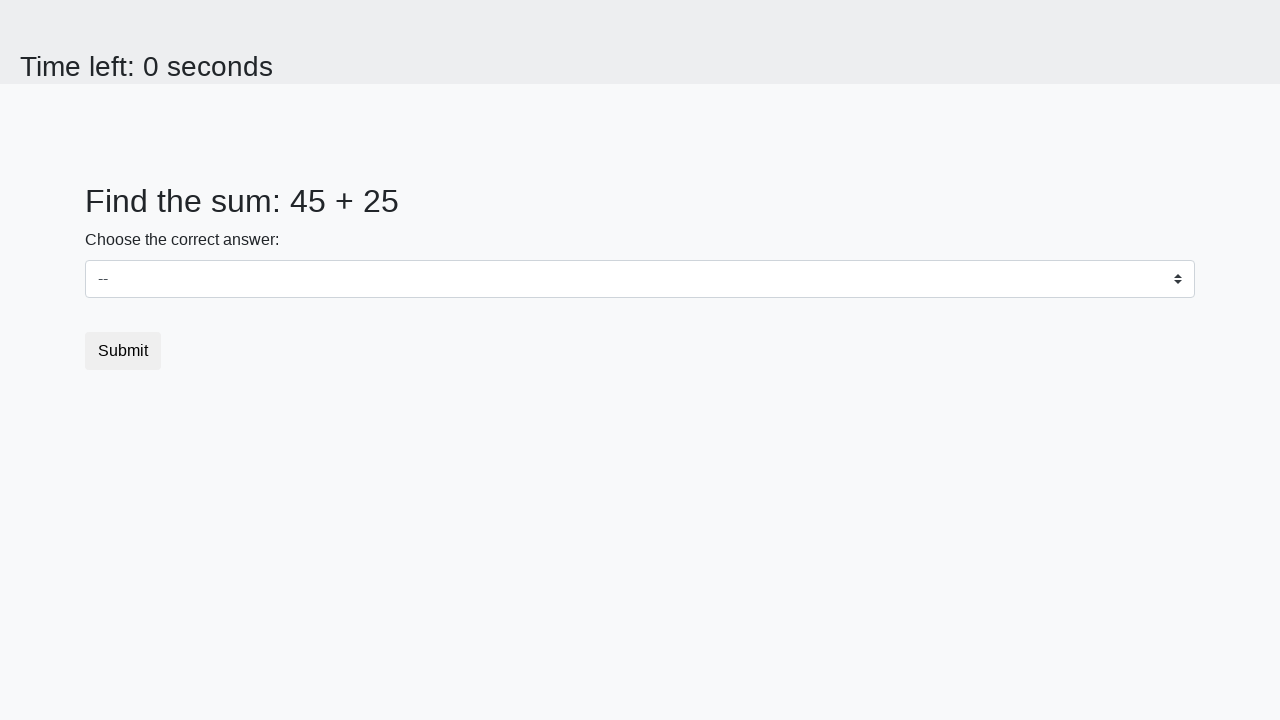

Read second number from #num2 element
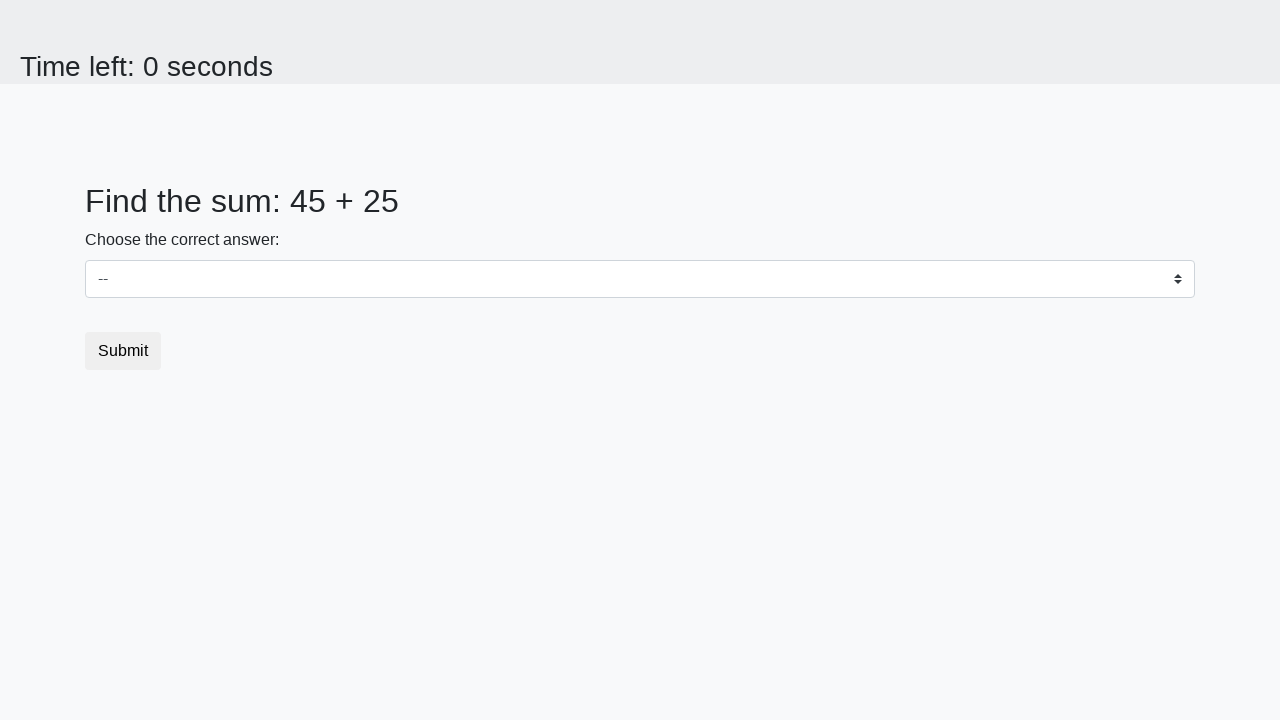

Calculated sum: 45 + 25 = 70
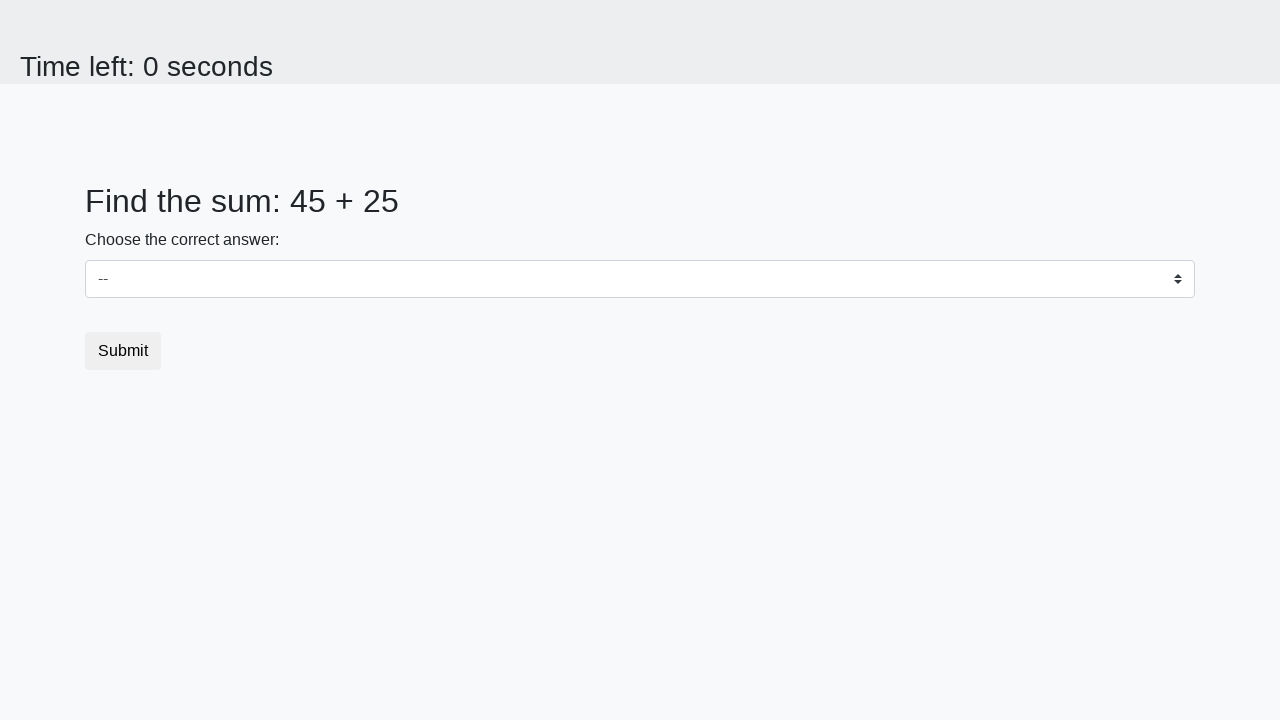

Selected value 70 from dropdown #dropdown on #dropdown
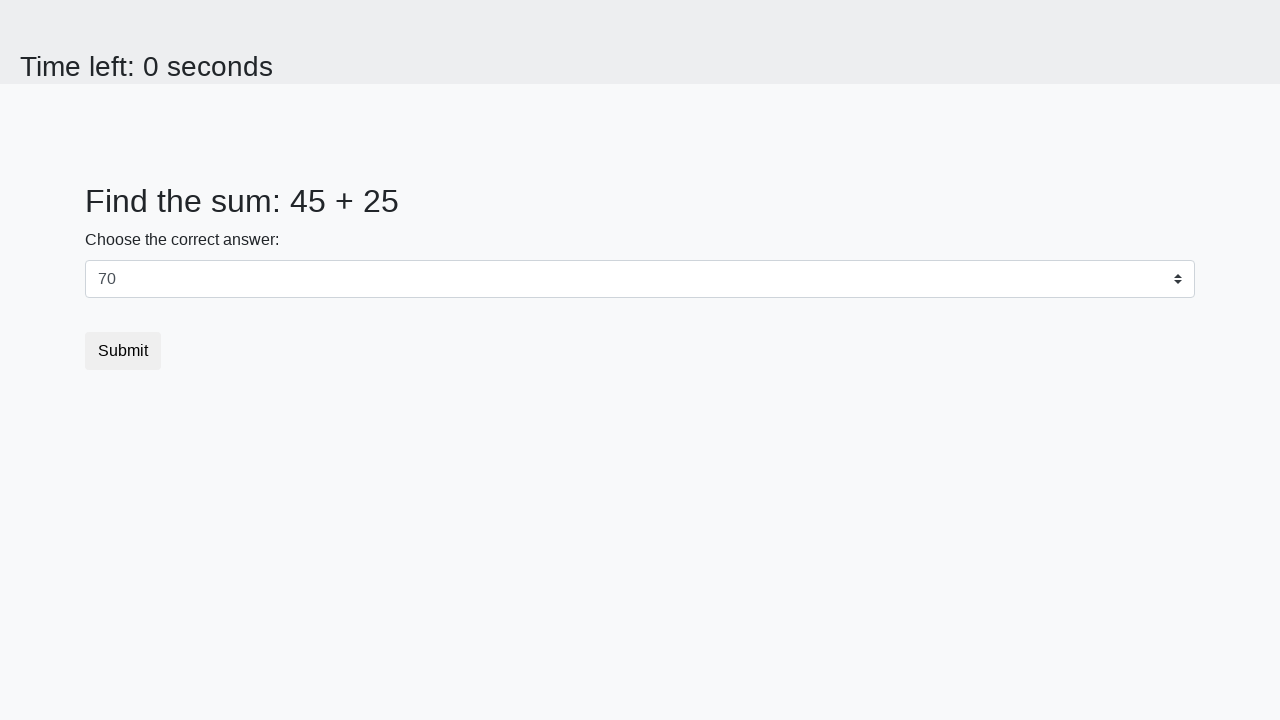

Clicked submit button to submit the form at (123, 351) on [type=submit]
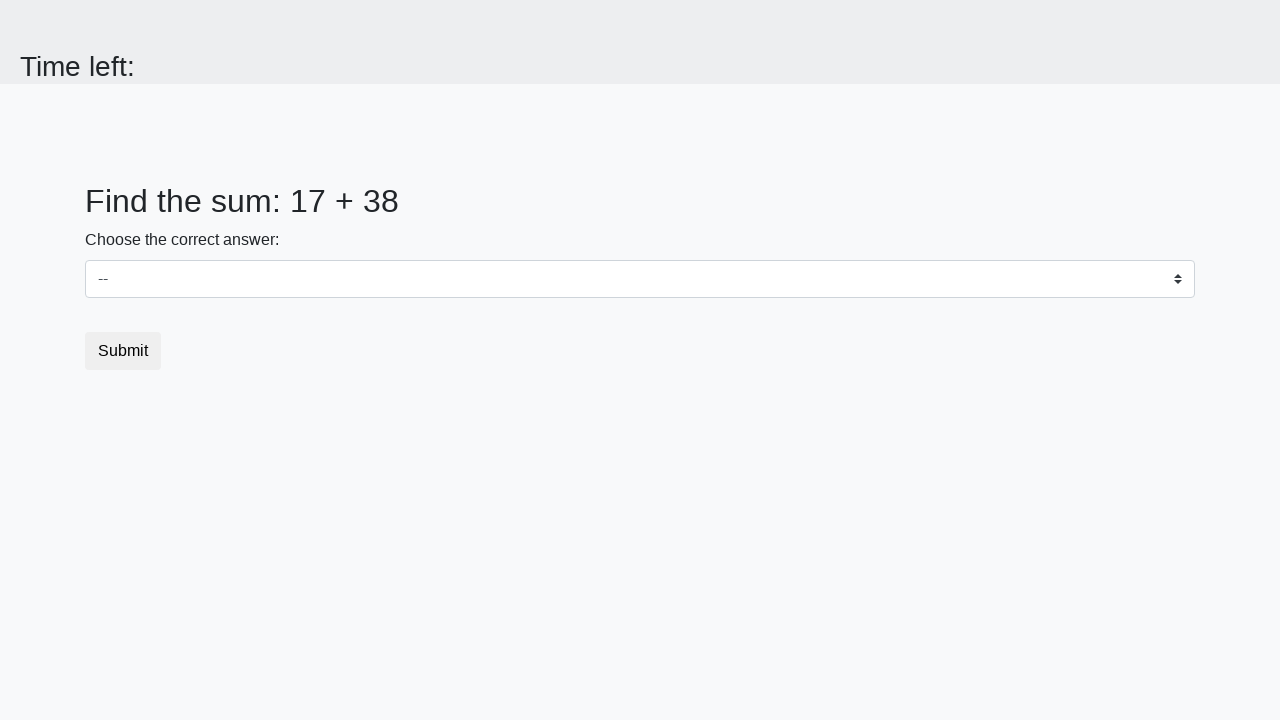

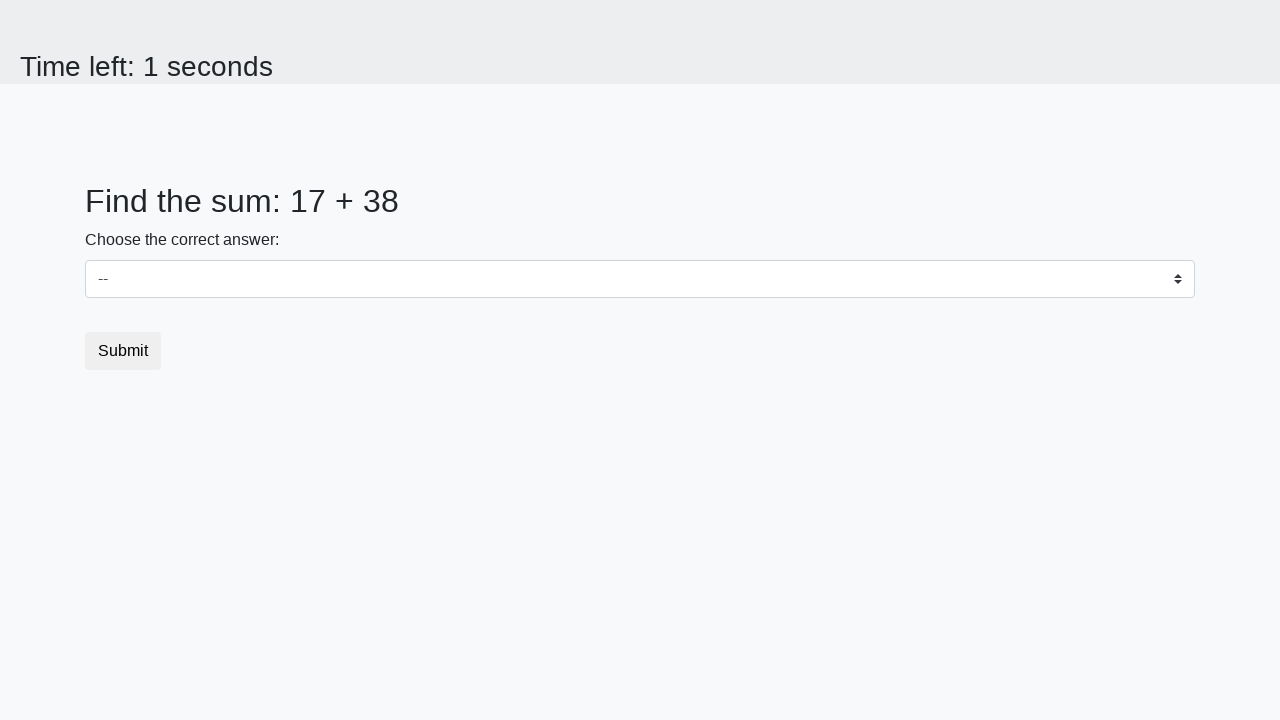